Tests mouse hover interaction on the SpiceJet homepage by moving to a specific element and then clicking on the main container

Starting URL: https://www.spicejet.com/

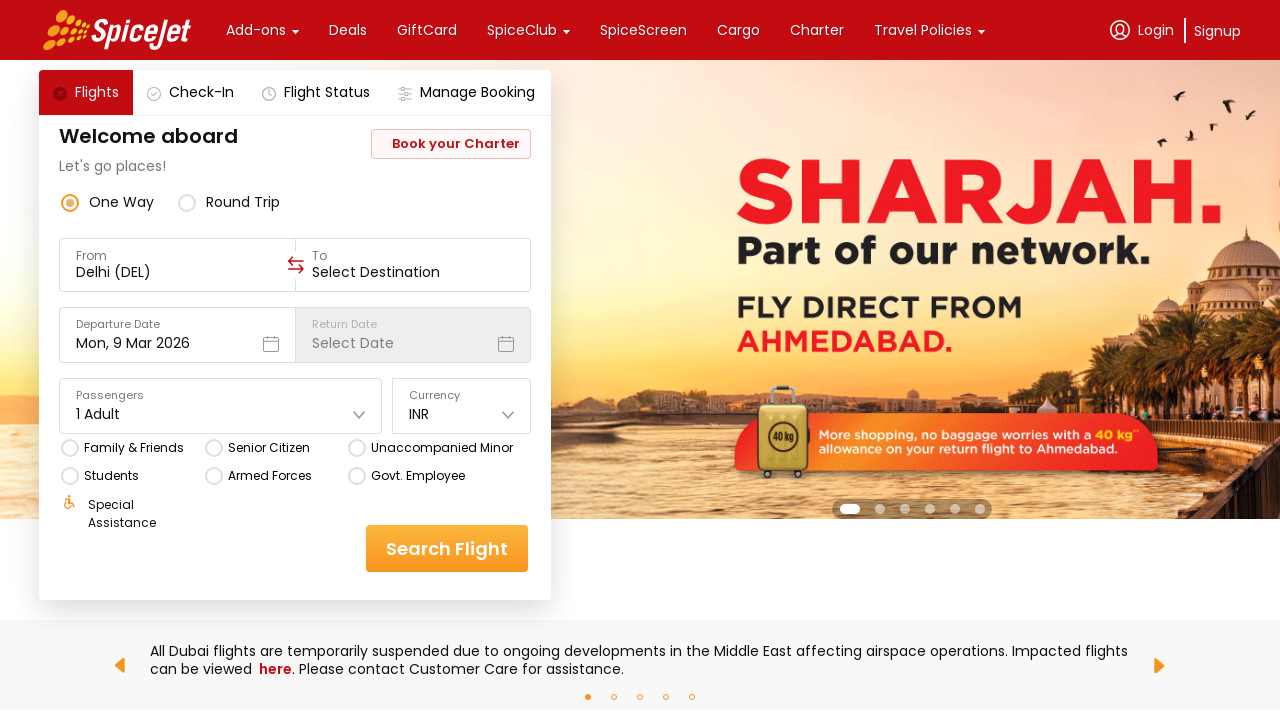

Hovered over booking section element on SpiceJet homepage at (256, 30) on xpath=//*[@id='main-container']/div/div[1]/div[2]/div[1]/div/div[2]/div[1]/div/d
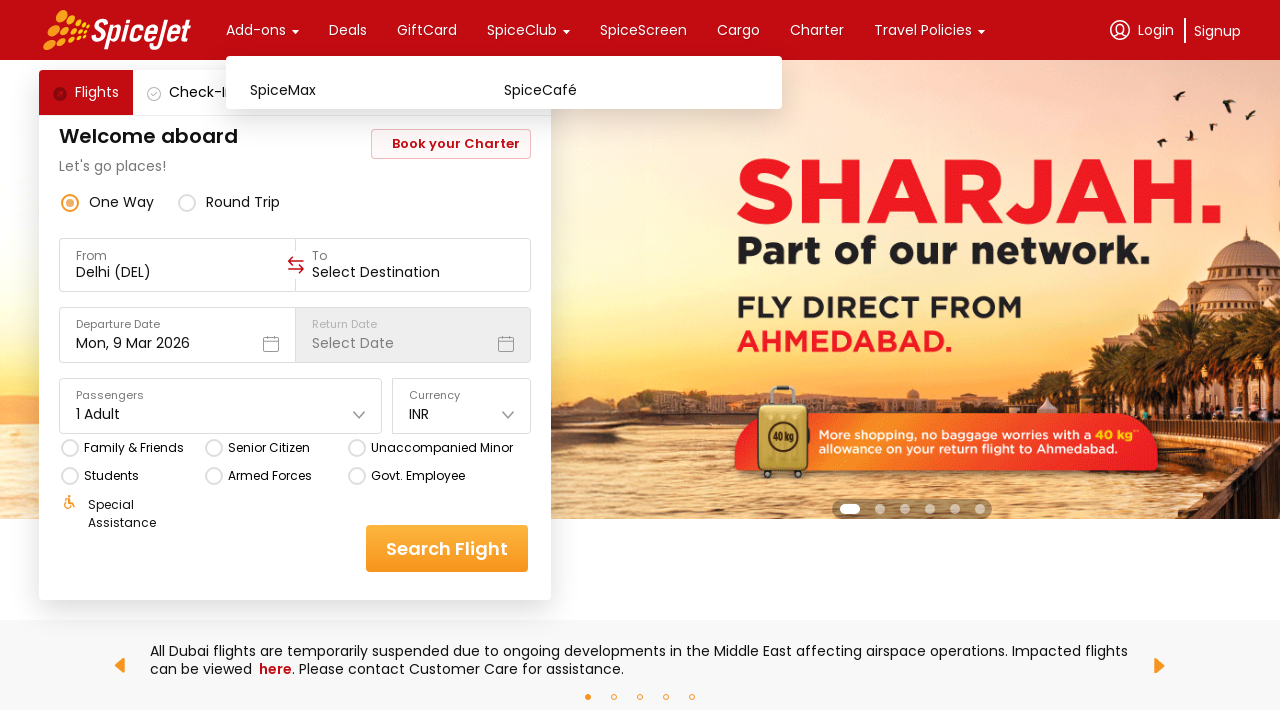

Waited 3 seconds for hover effects to appear
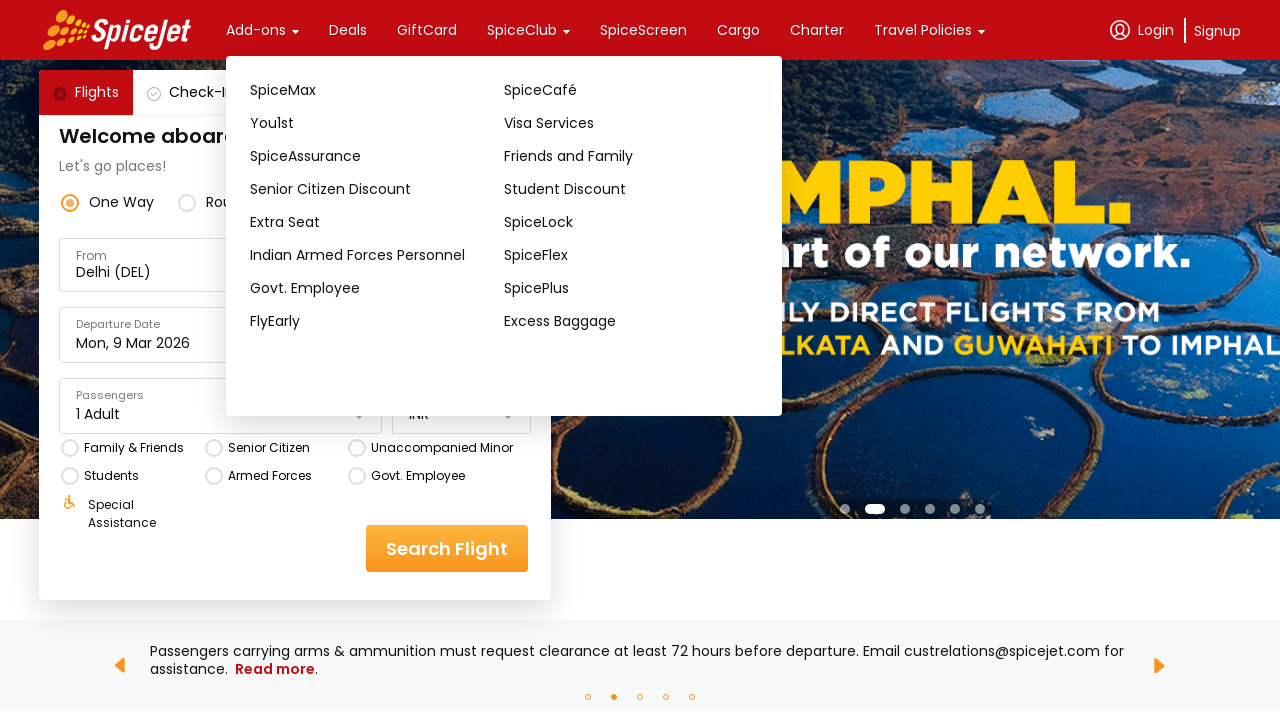

Clicked on main container after mouse hover interaction at (640, 360) on #main-container
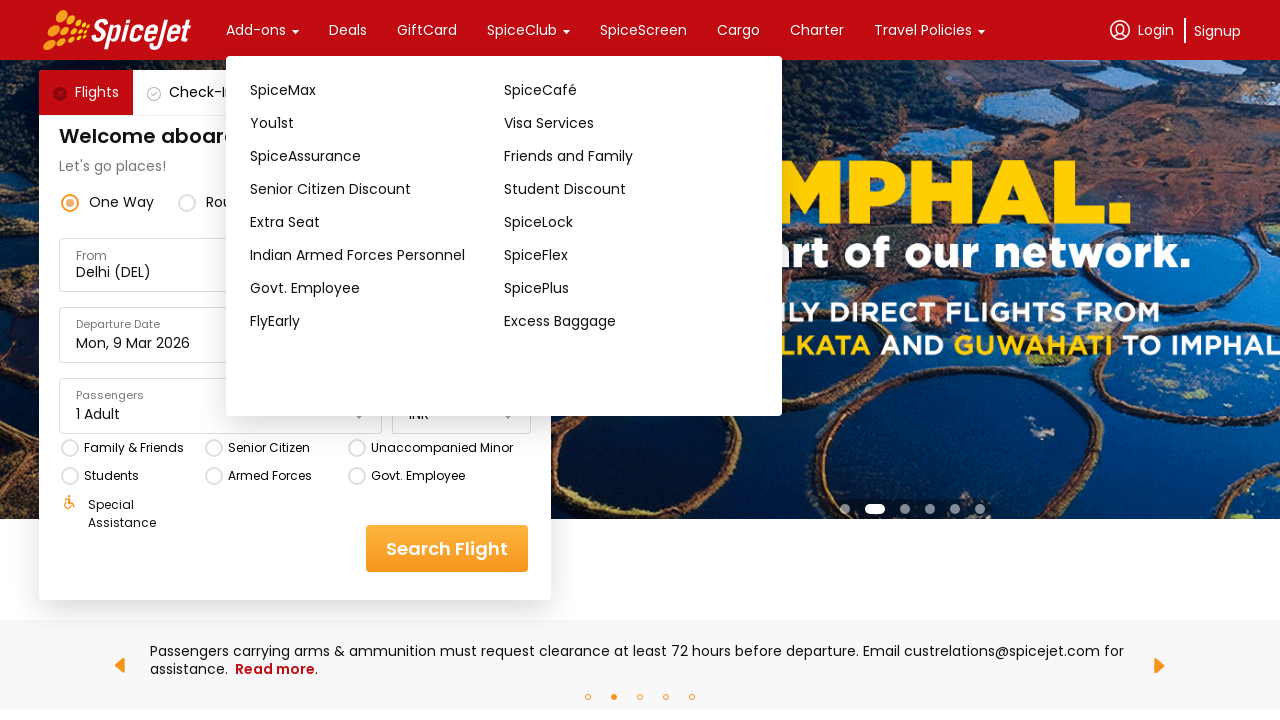

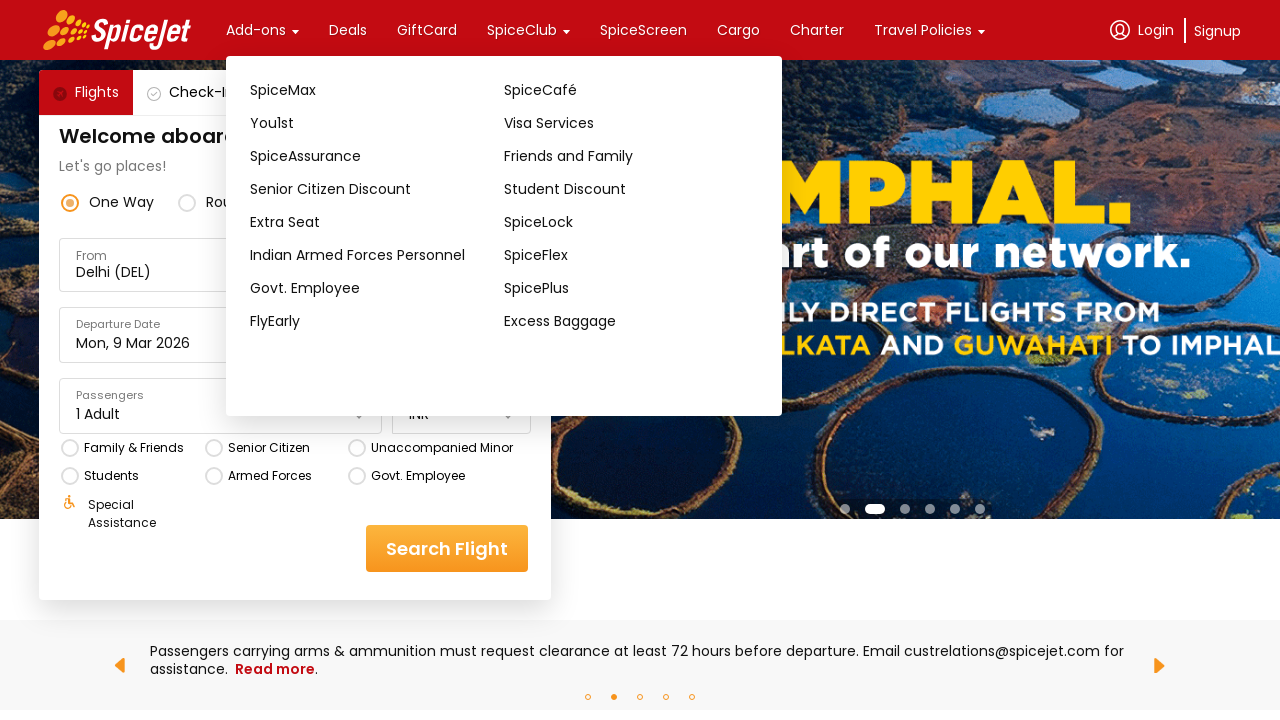